Tests the checkout process on an e-commerce site by clicking cart, proceeding to checkout, placing order, selecting country, agreeing to terms, and completing the purchase

Starting URL: https://rahulshettyacademy.com/seleniumPractise

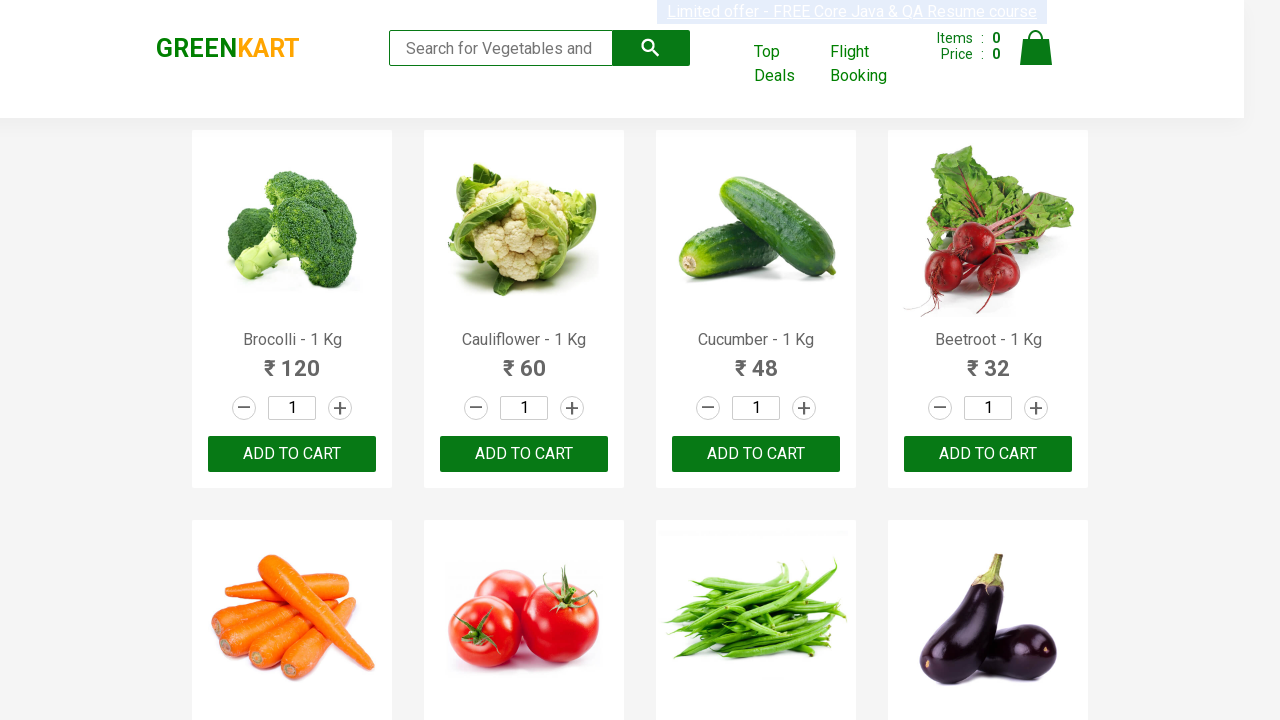

Clicked on cart icon at (1036, 59) on xpath=//a[@class='cart-icon']
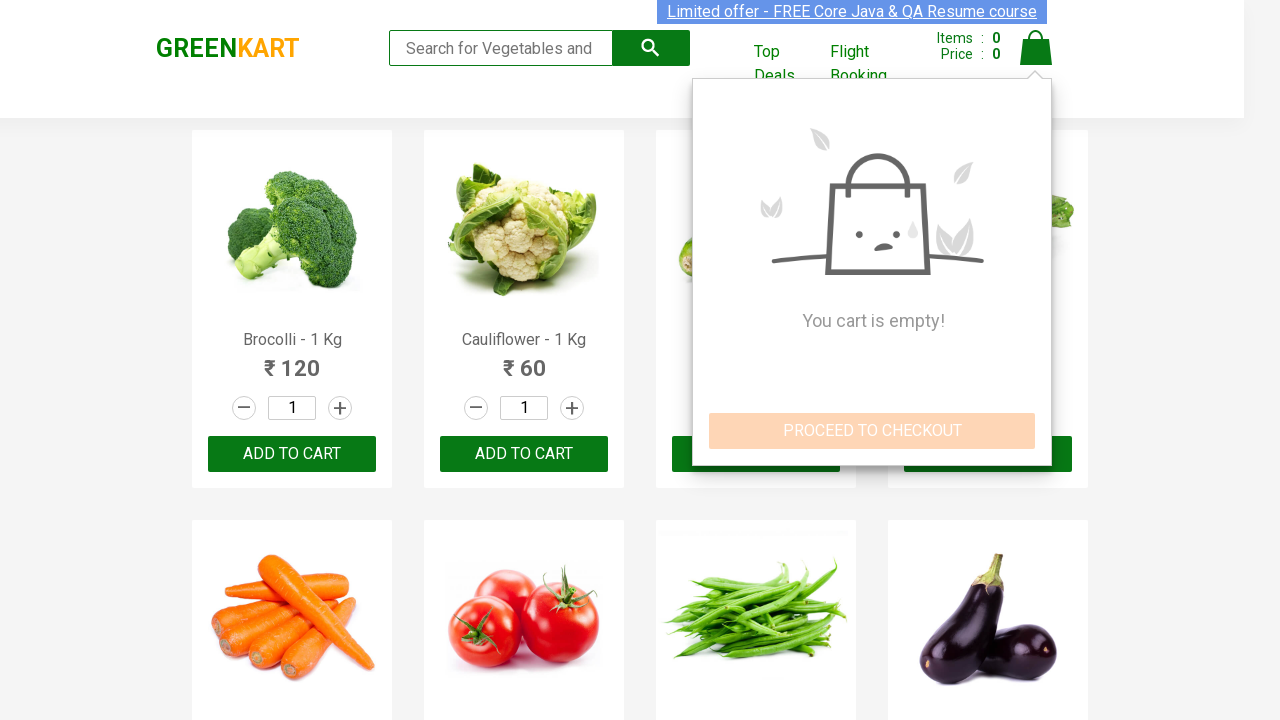

Clicked PROCEED TO CHECKOUT button at (872, 431) on xpath=//button[text()='PROCEED TO CHECKOUT']
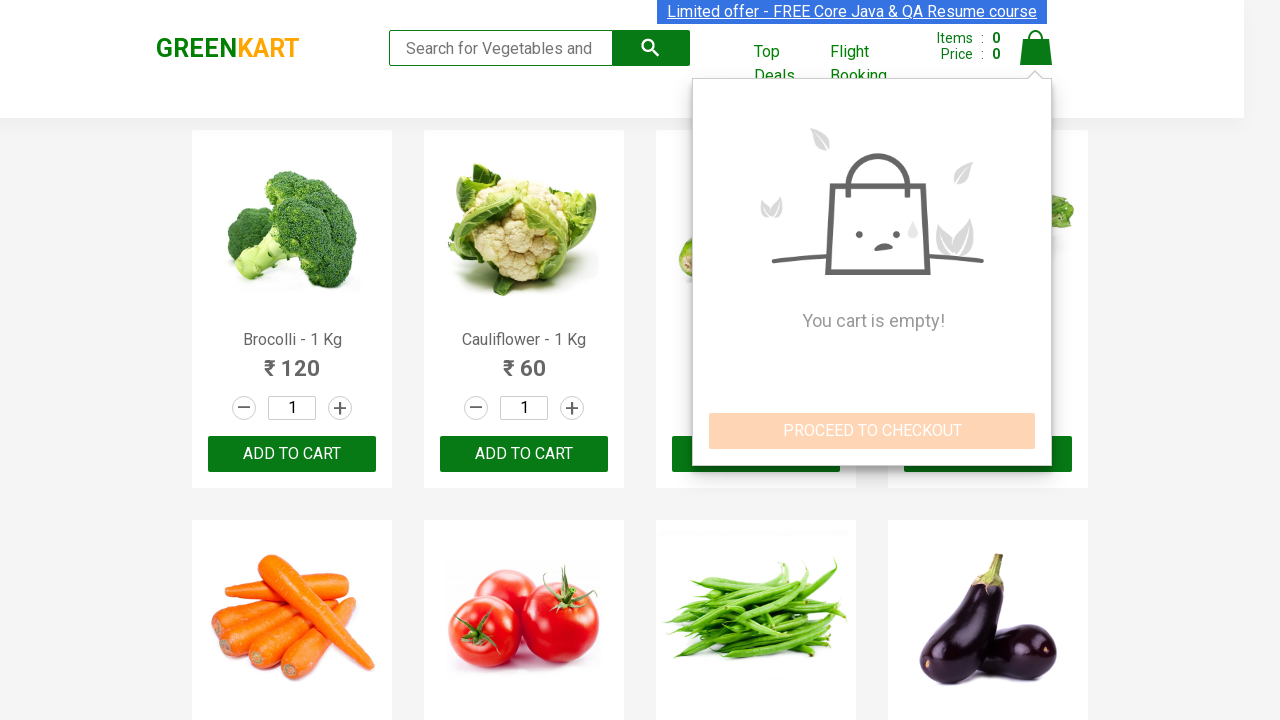

Waited 2 seconds for checkout page to load
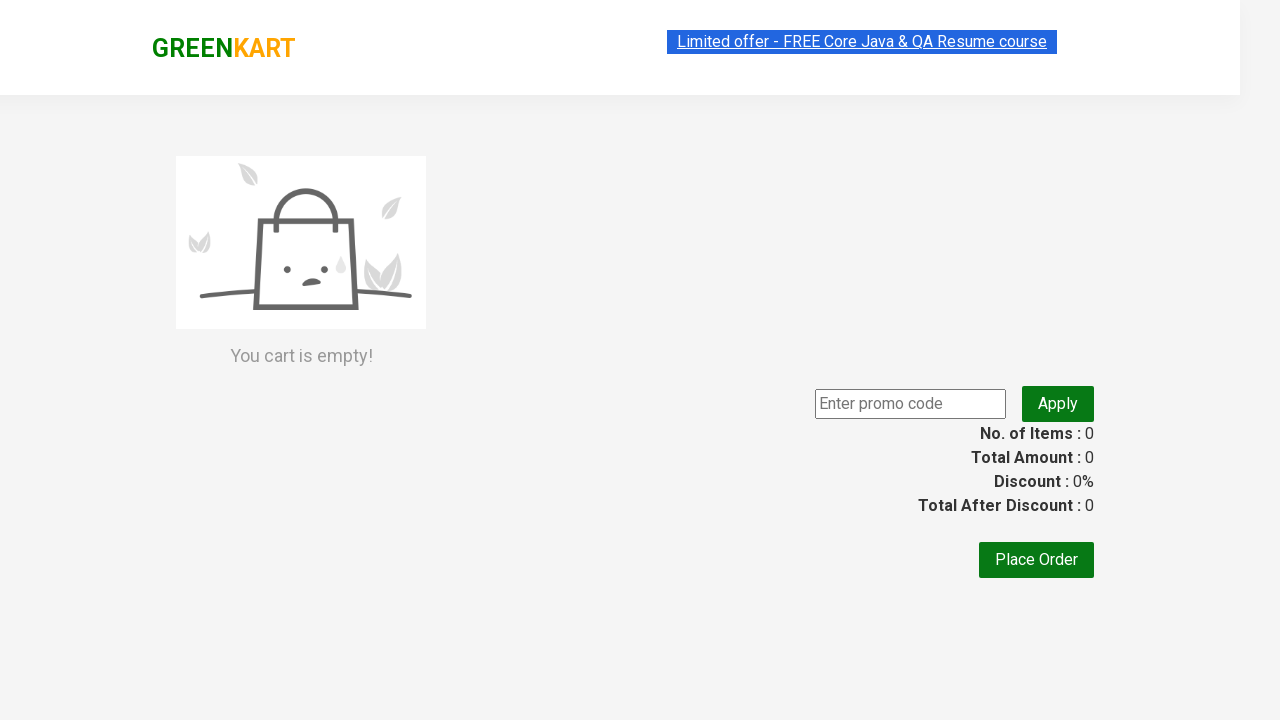

Clicked Place Order button at (1036, 560) on xpath=//button[text()='Place Order']
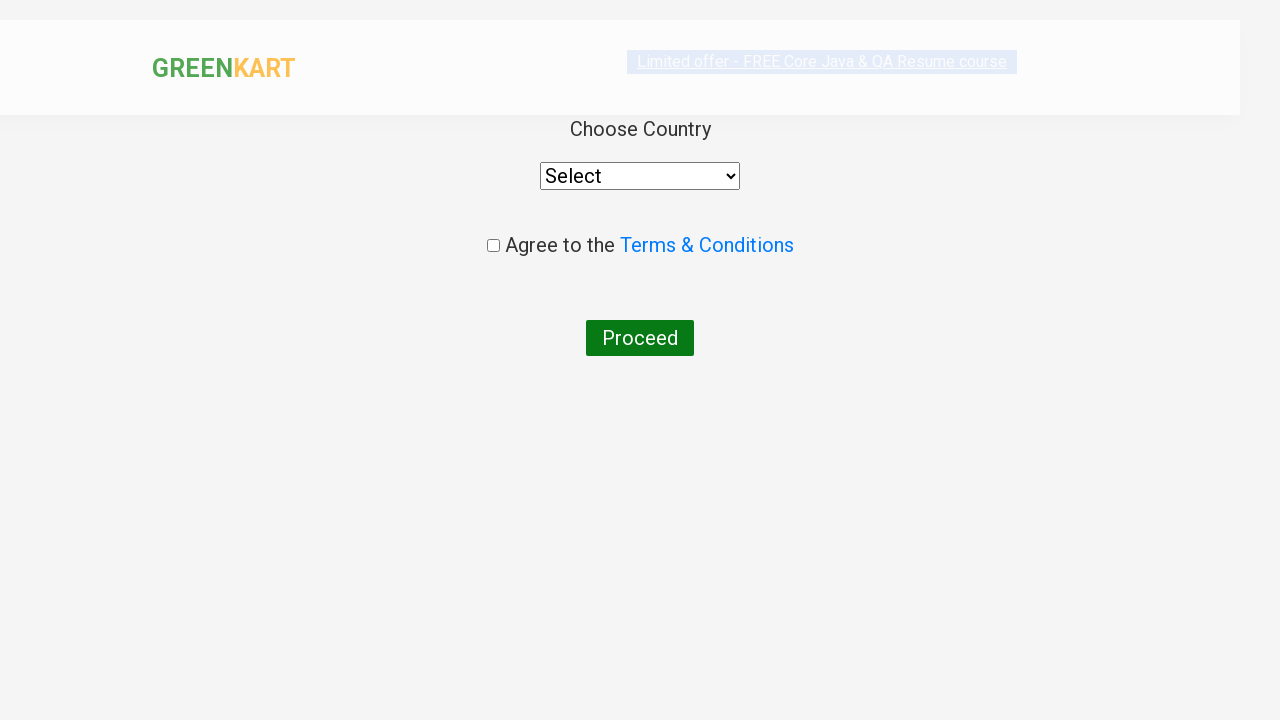

Selected India from country dropdown on select
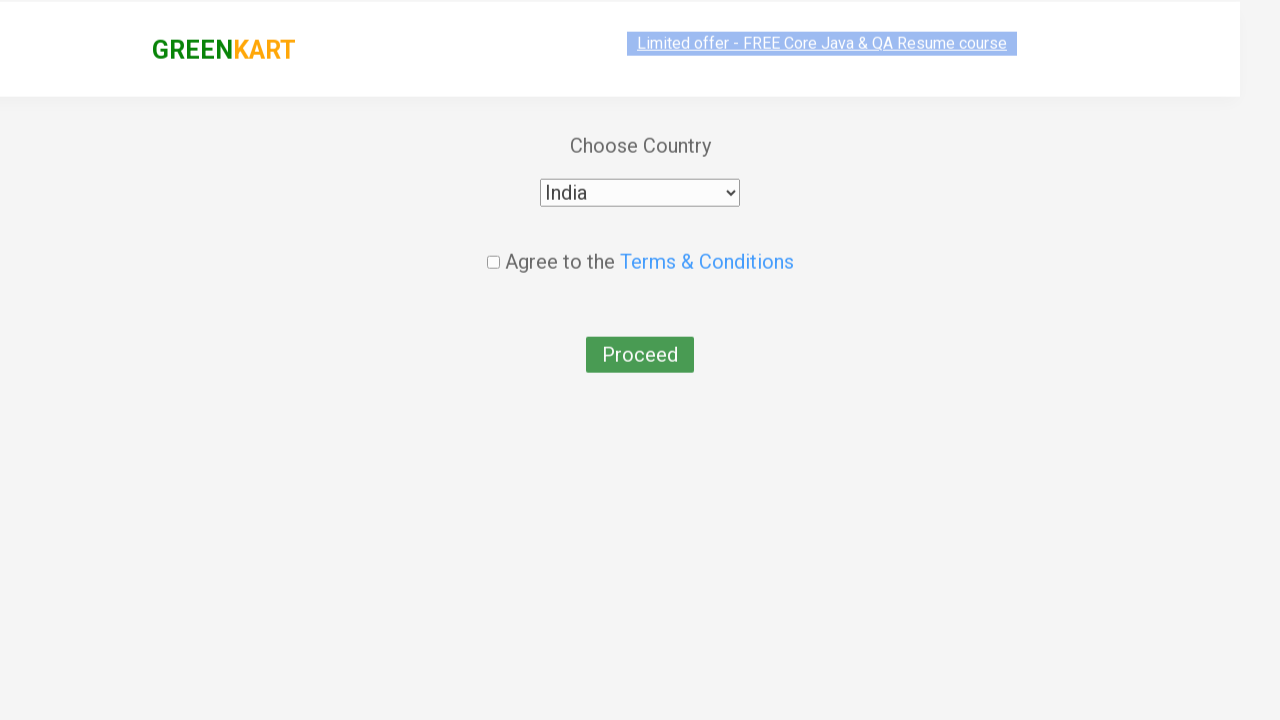

Checked the agreement checkbox at (493, 246) on .chkAgree
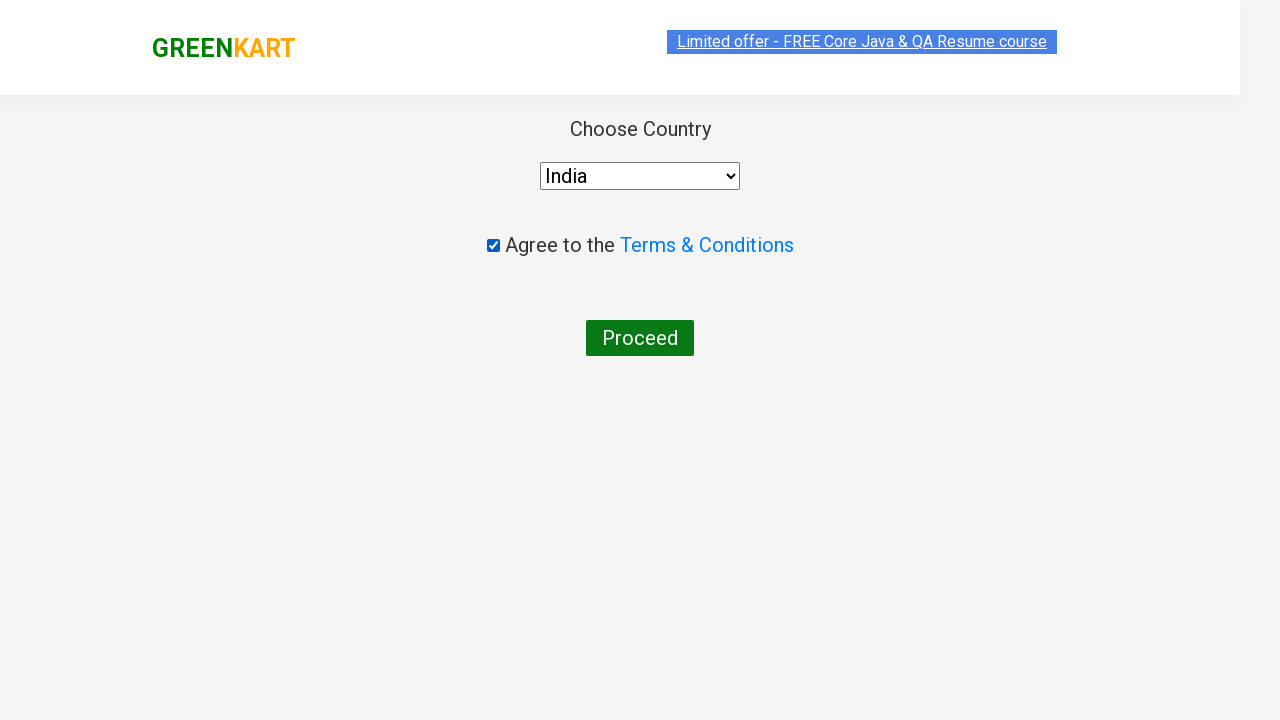

Clicked Proceed button to complete the order at (640, 338) on xpath=//button[text()='Proceed']
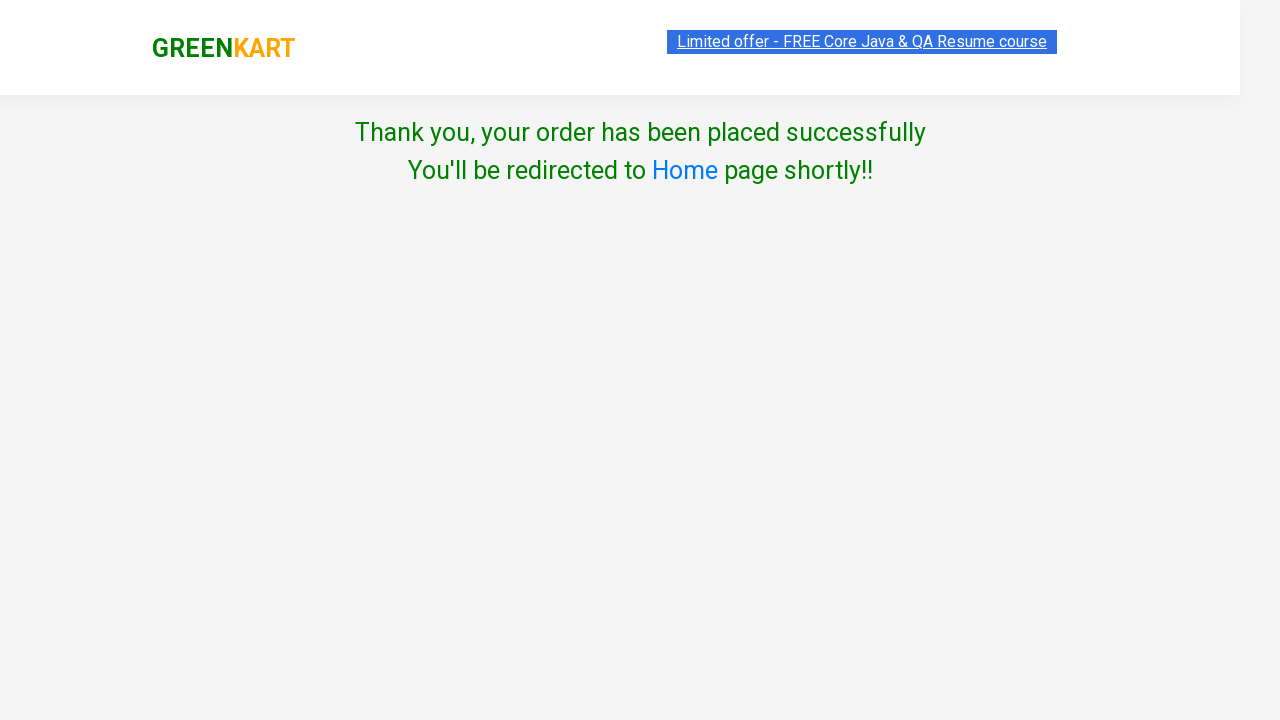

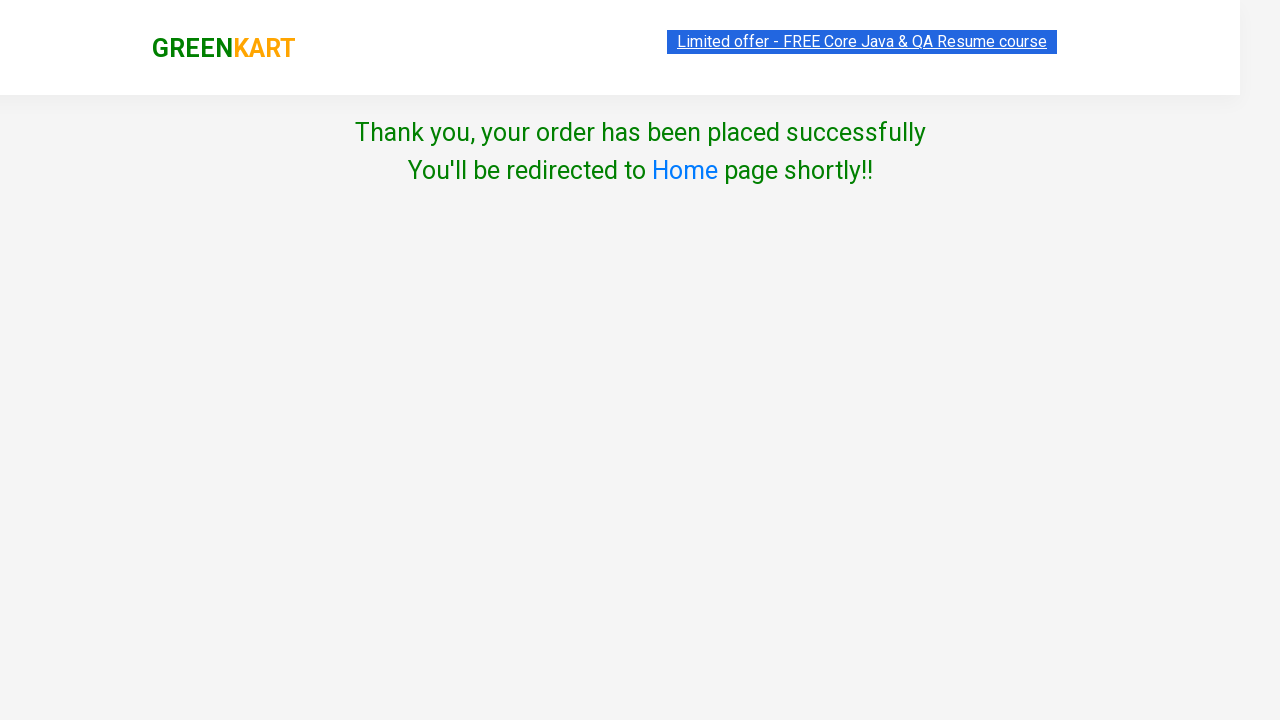